Tests right-click context menu operation and alert handling

Starting URL: https://swisnl.github.io/jQuery-contextMenu/demo.html

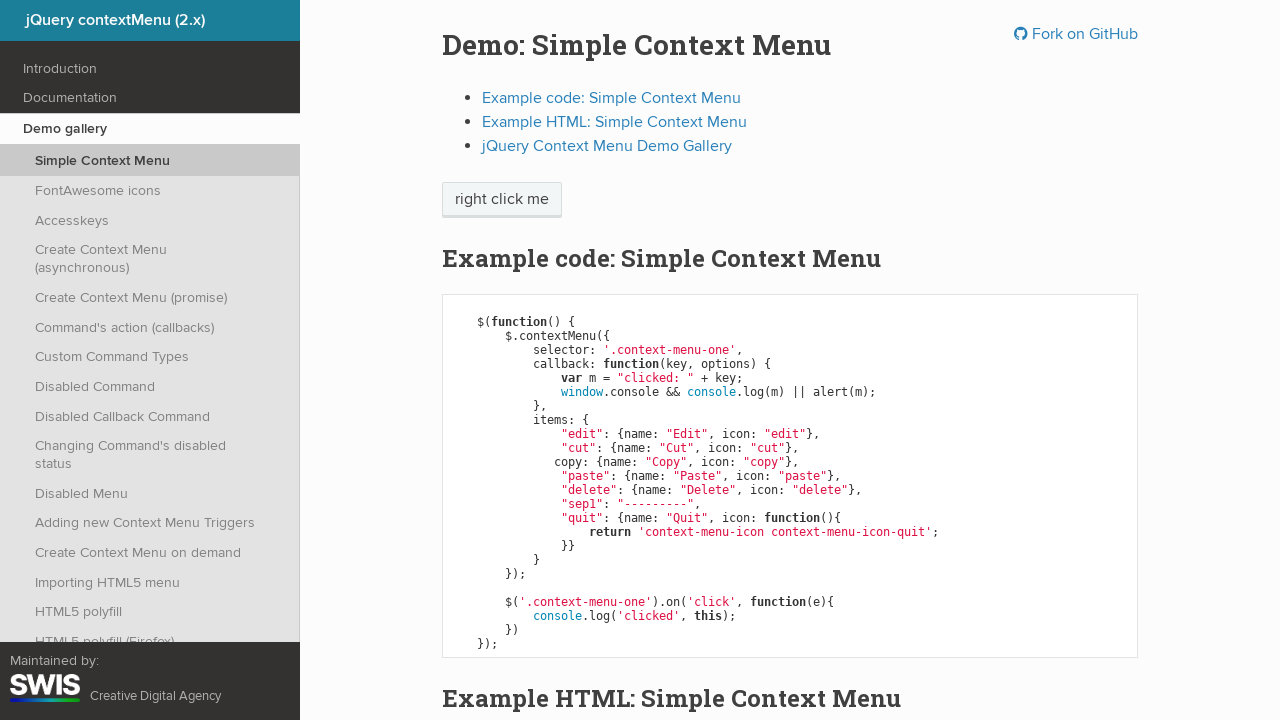

Right-clicked on the target element to open context menu at (502, 200) on xpath=/html/body/div/section/div/div/div/p/span
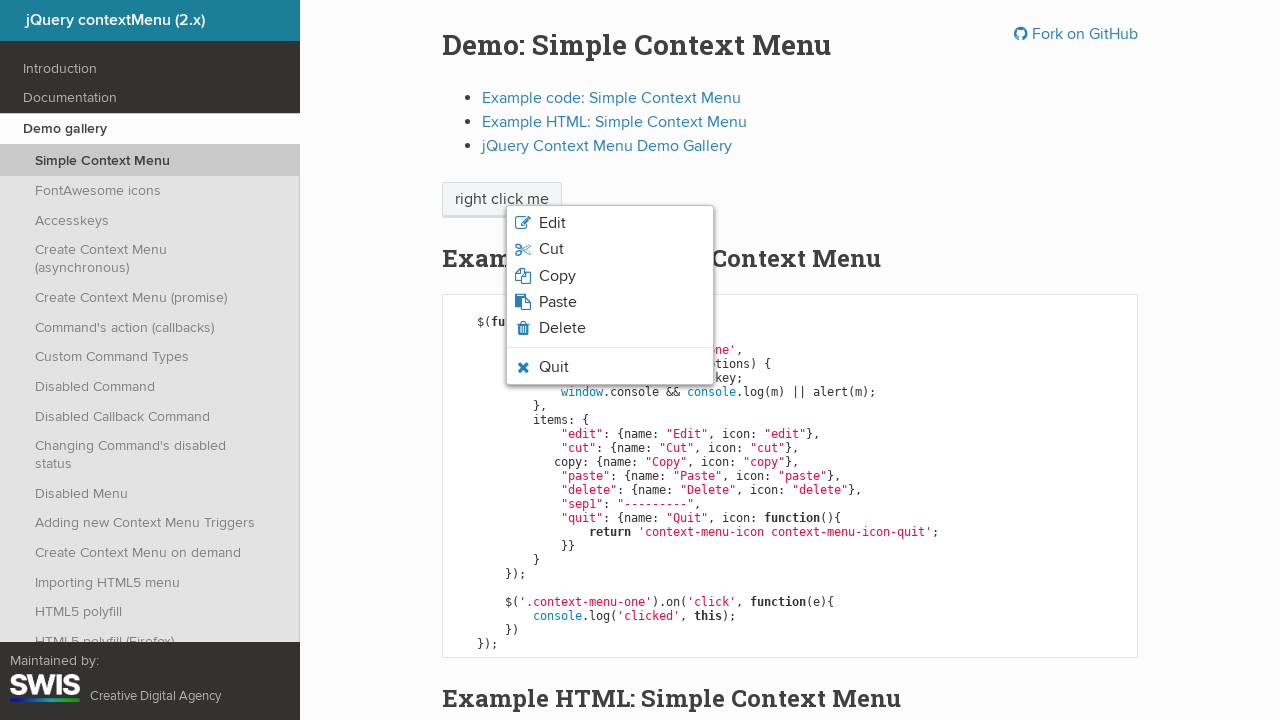

Clicked on 'Edit' option from the context menu at (552, 223) on xpath=//span[text()='Edit']
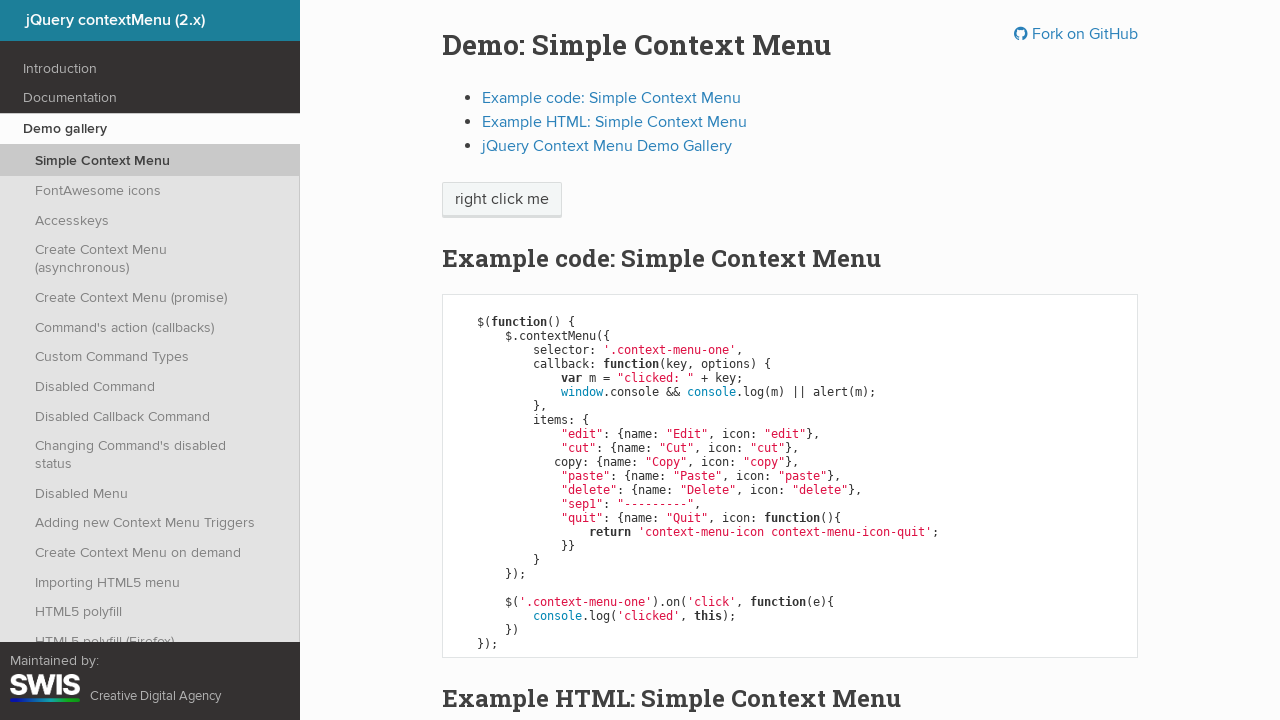

Alert dialog was handled and accepted
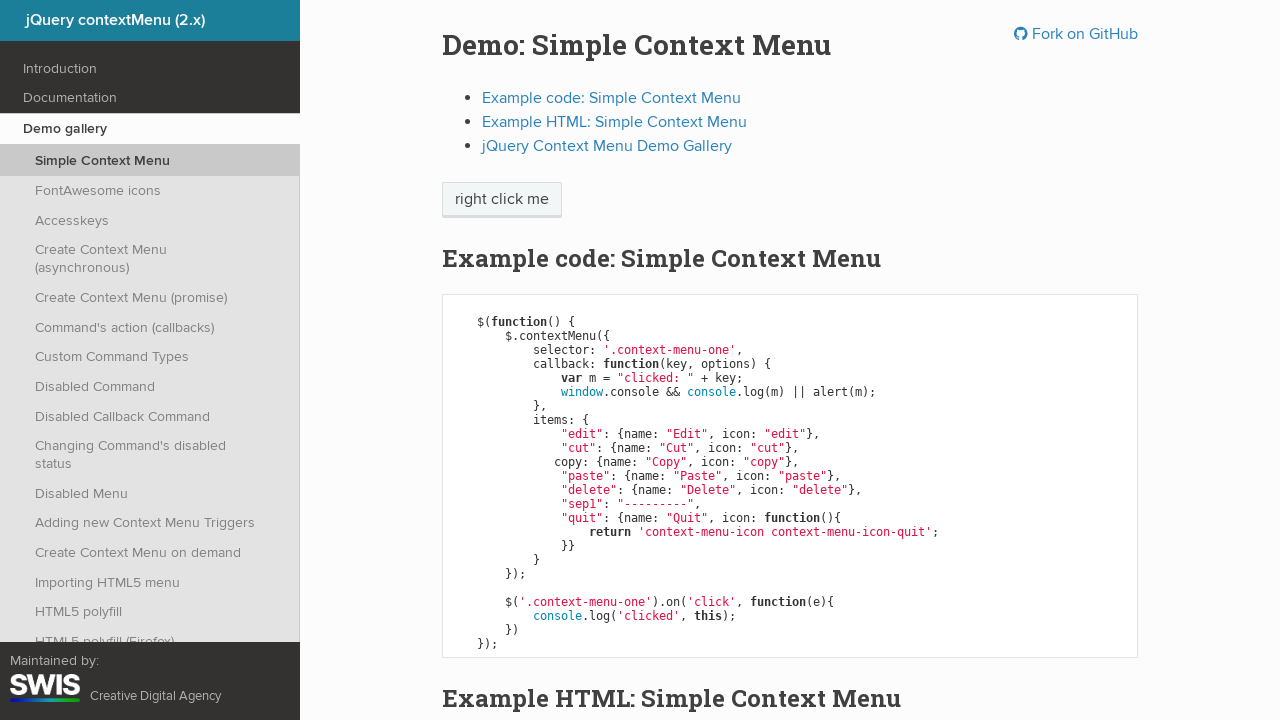

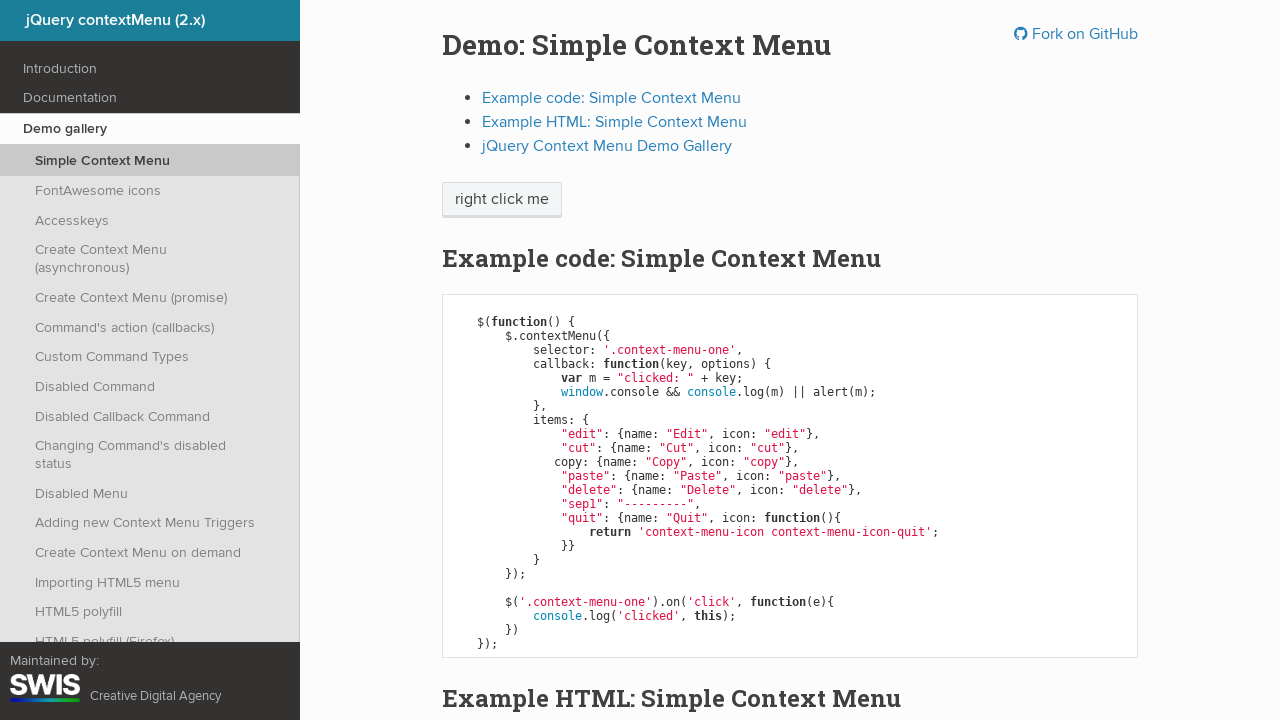